Tests browser navigation functionality by navigating to EPAM website, refreshing, navigating to ISTQB website, then using back and forward browser controls

Starting URL: http://www.epam.com/

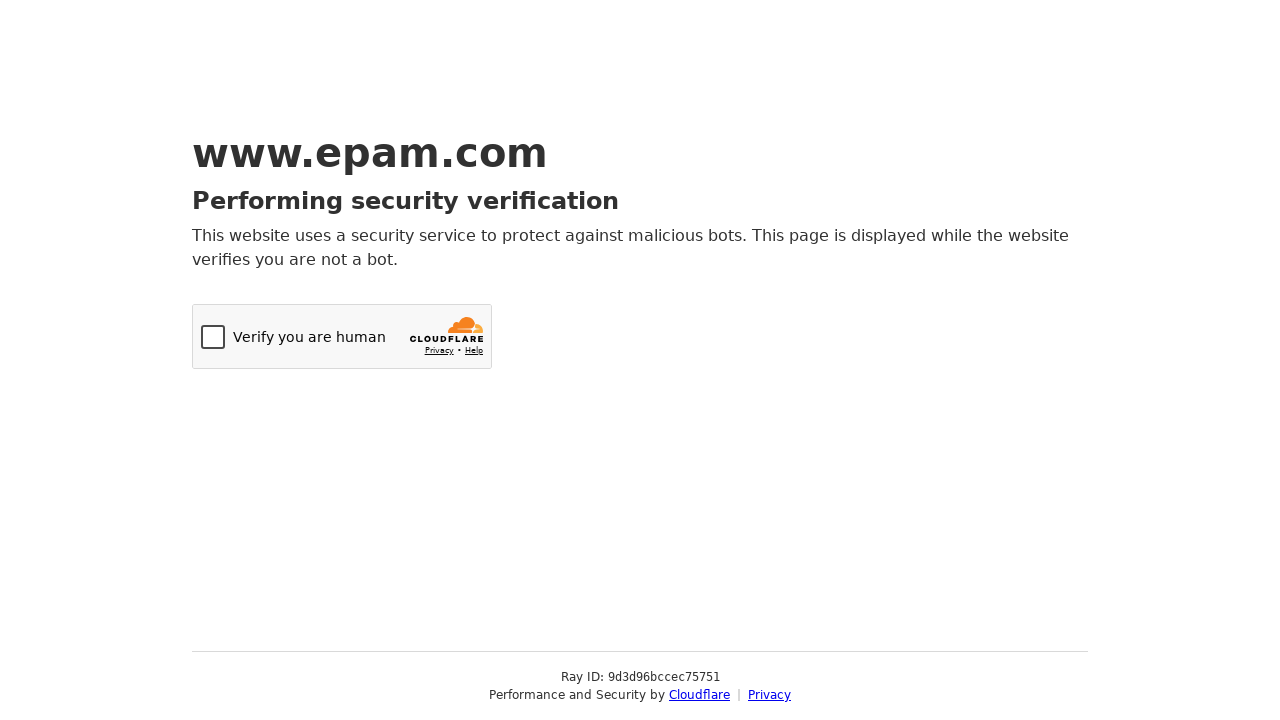

Refreshed the current EPAM website page
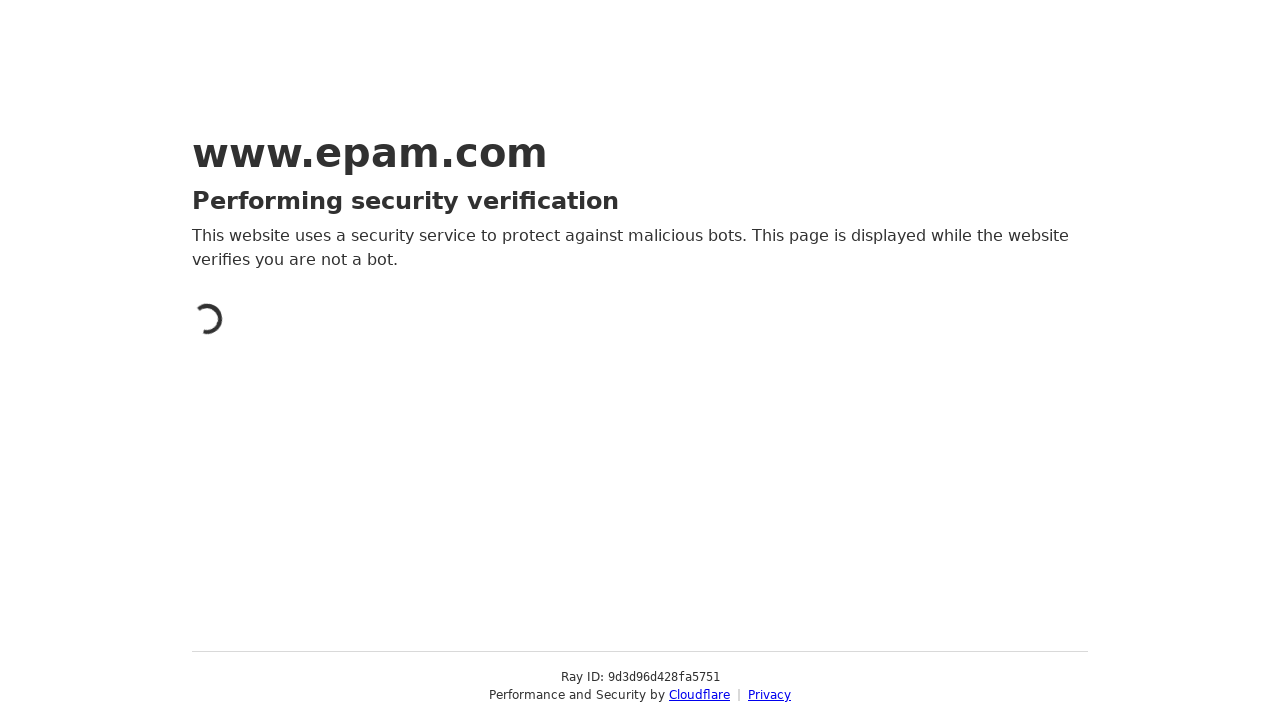

Navigated to ISTQB website
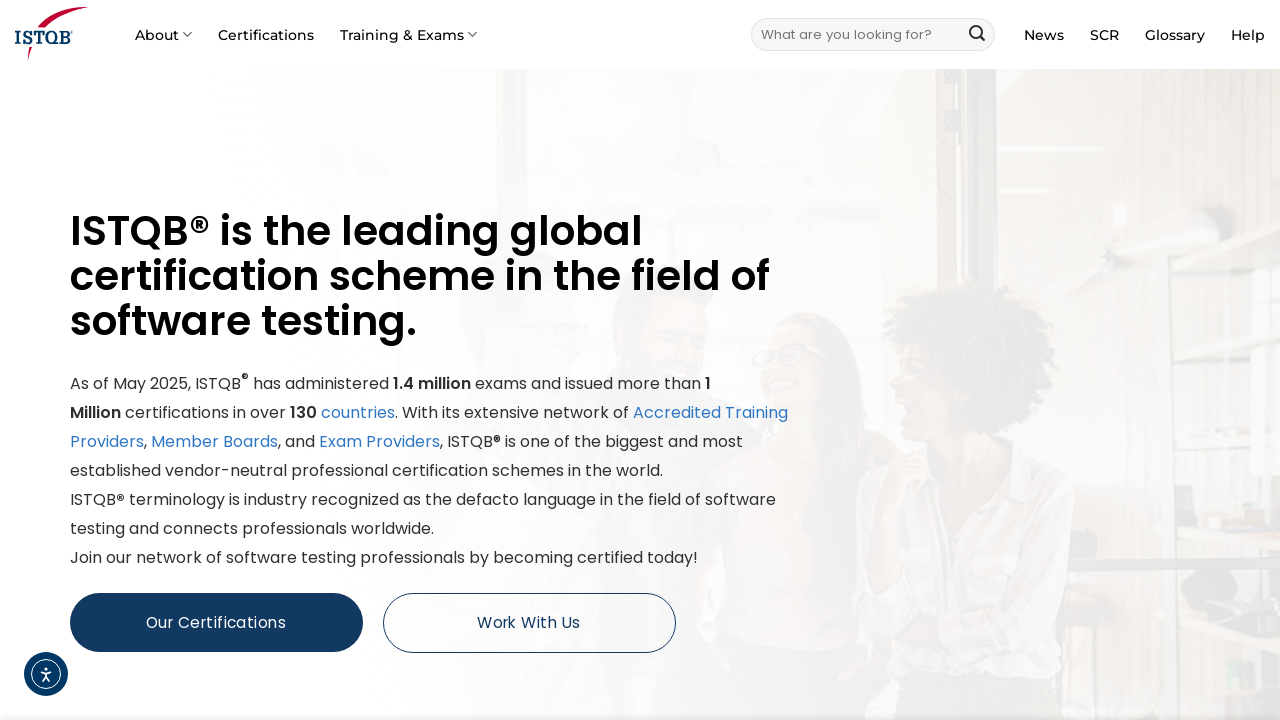

Navigated back to EPAM website using browser back button
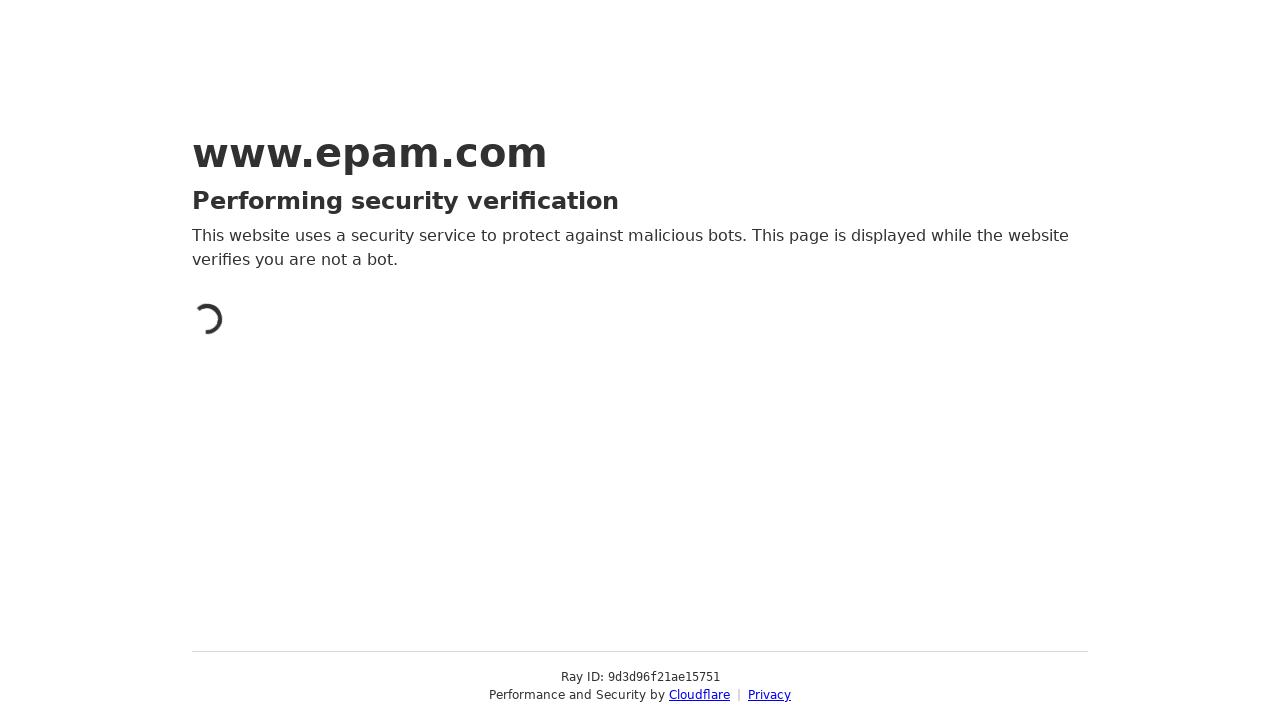

Navigated forward to ISTQB website using browser forward button
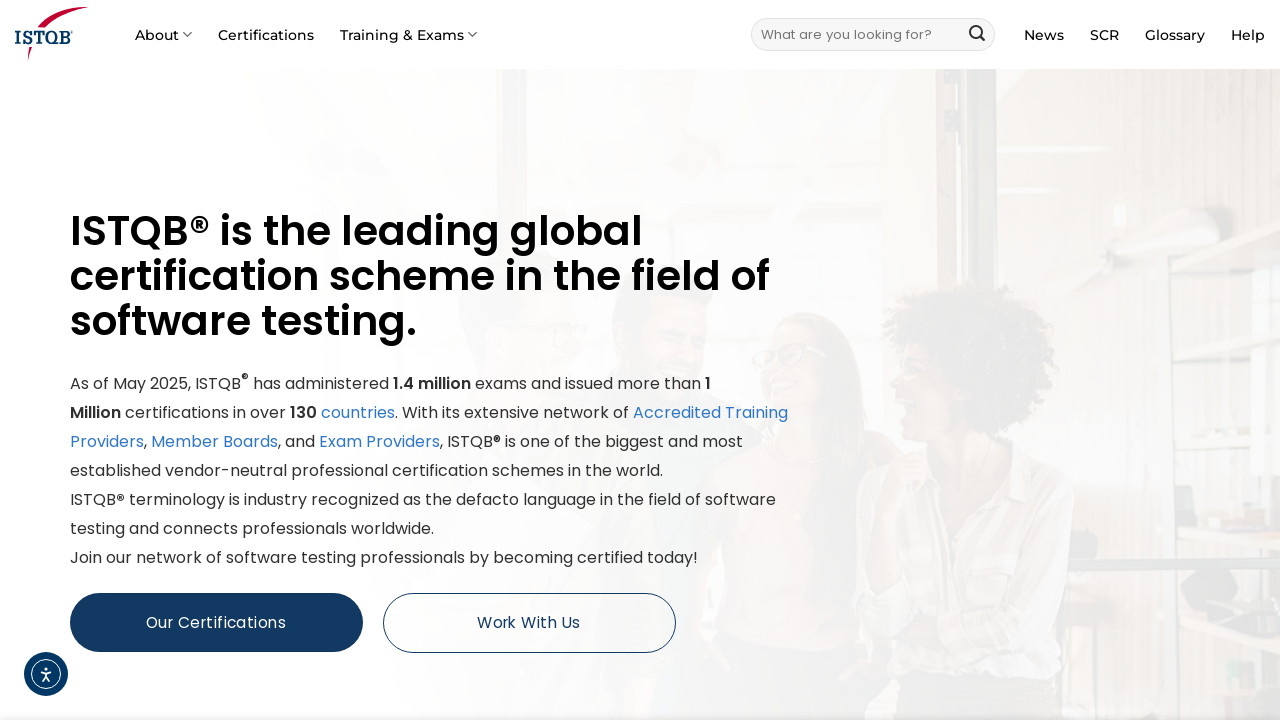

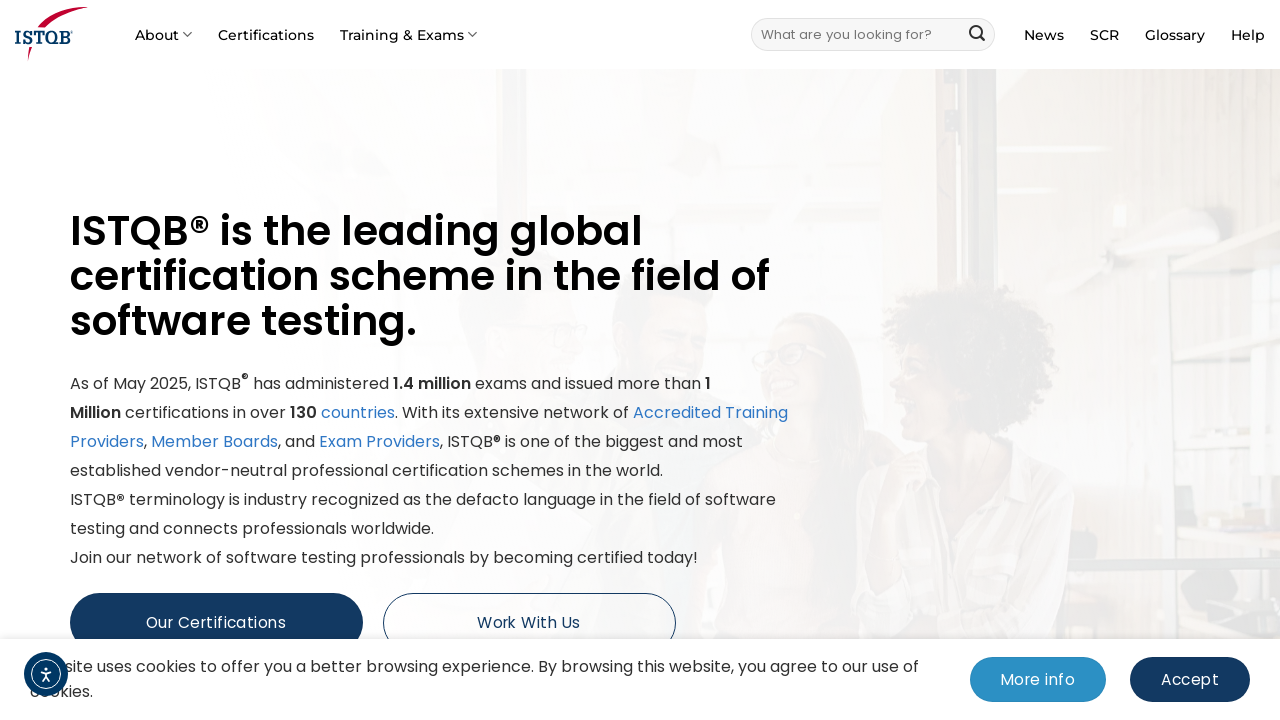